Navigates to the RedBus website and waits for the page to load. This is a basic page load verification test.

Starting URL: https://www.redbus.in/

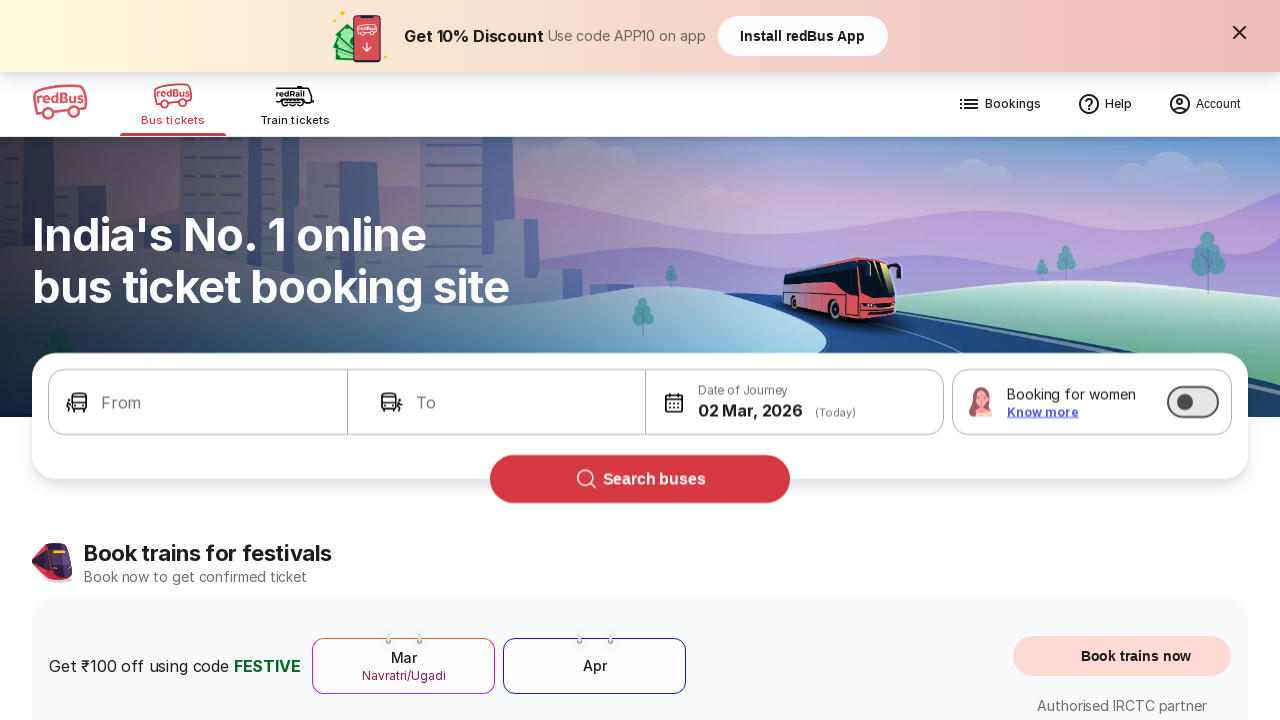

Waited for page DOM to be fully loaded
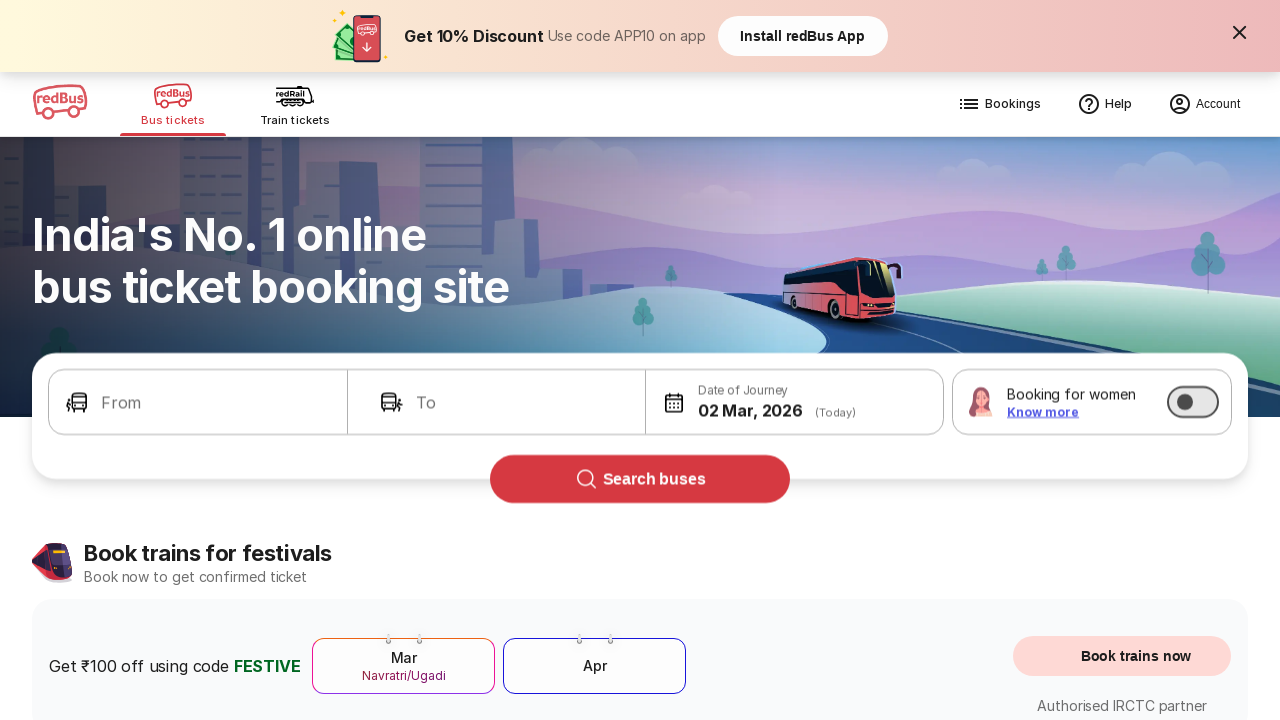

Waited 2 seconds for content to render on RedBus website
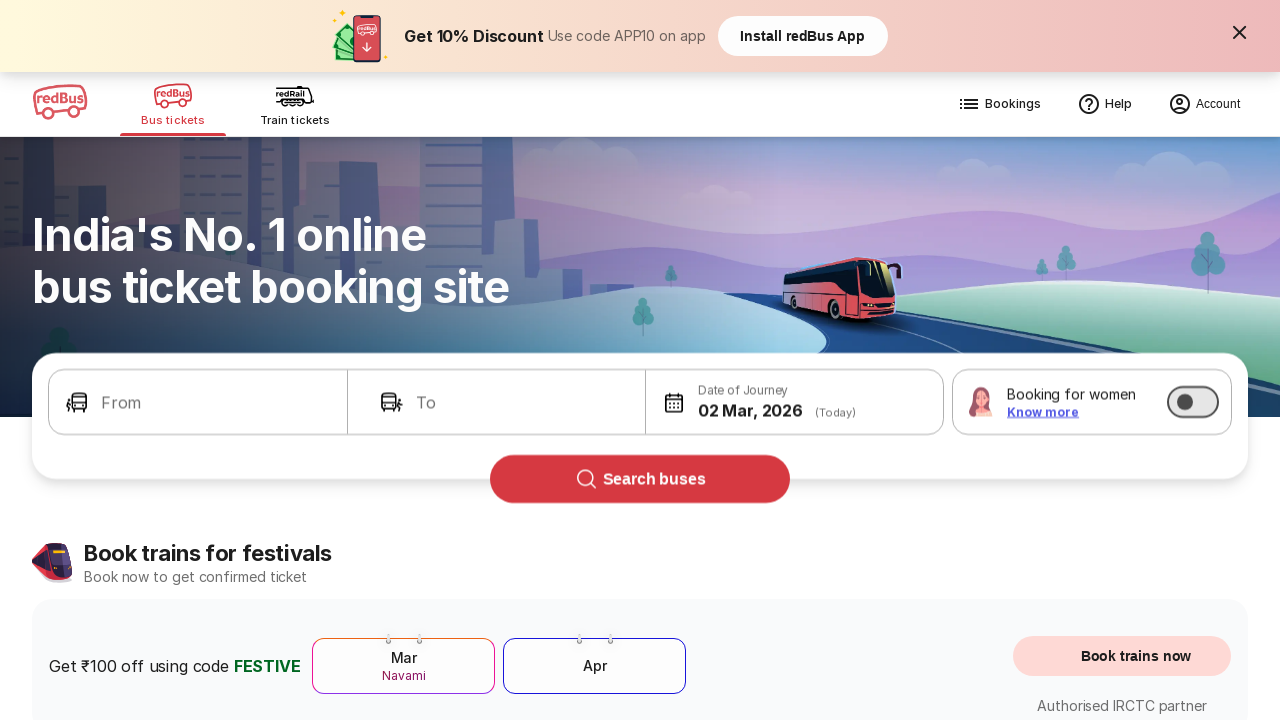

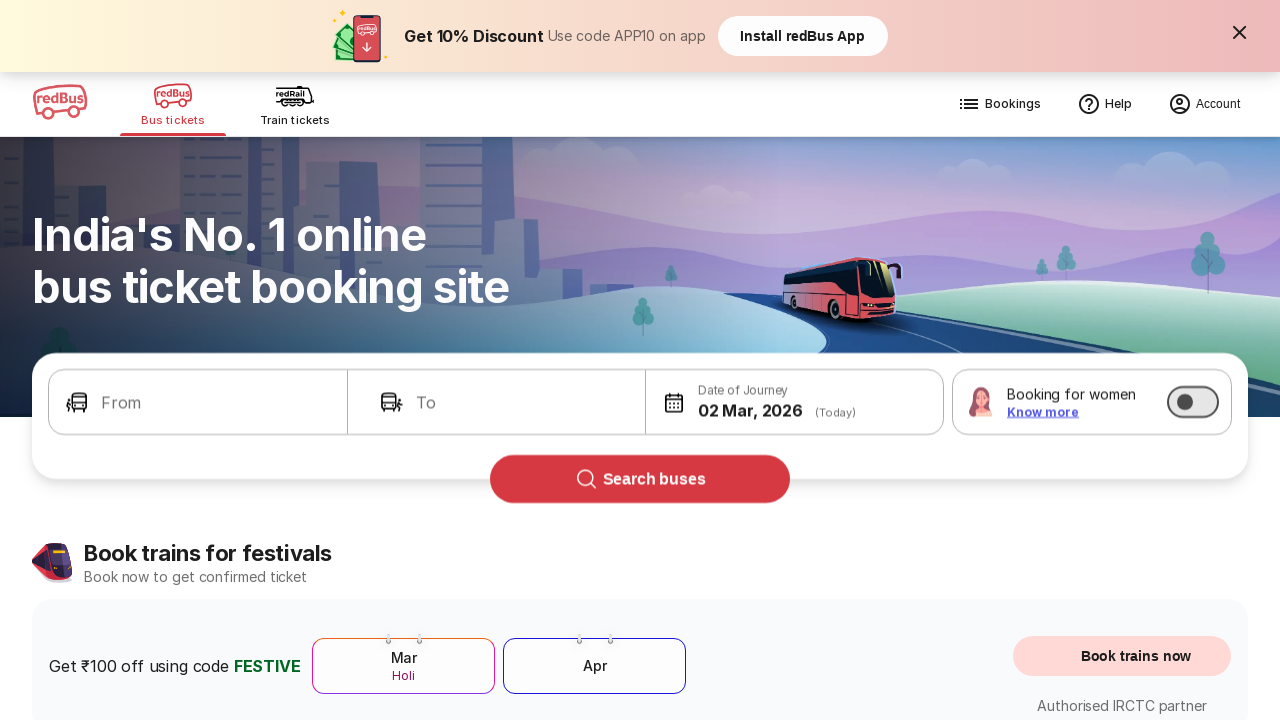